Tests JavaScript prompt alert handling by clicking a button that triggers a prompt, entering text, and accepting the alert

Starting URL: https://www.hyrtutorials.com/p/alertsdemo.html

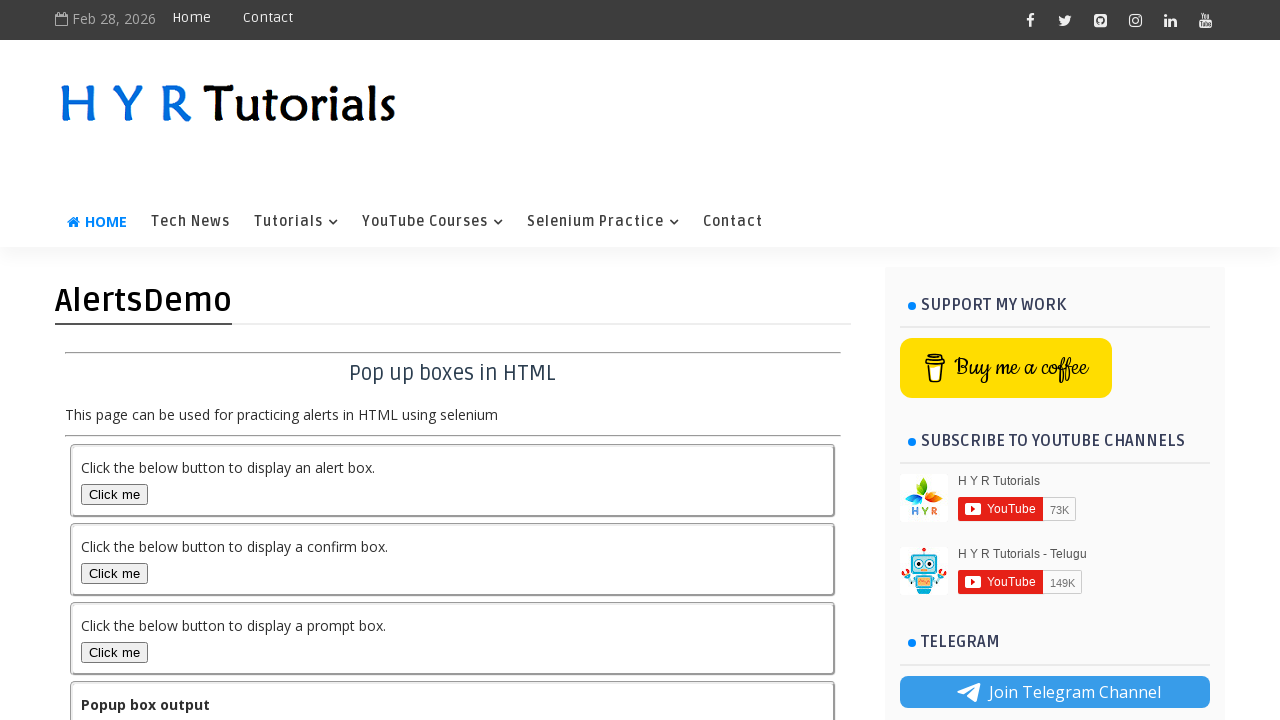

Set up dialog handler to accept prompt with text 'Automation'
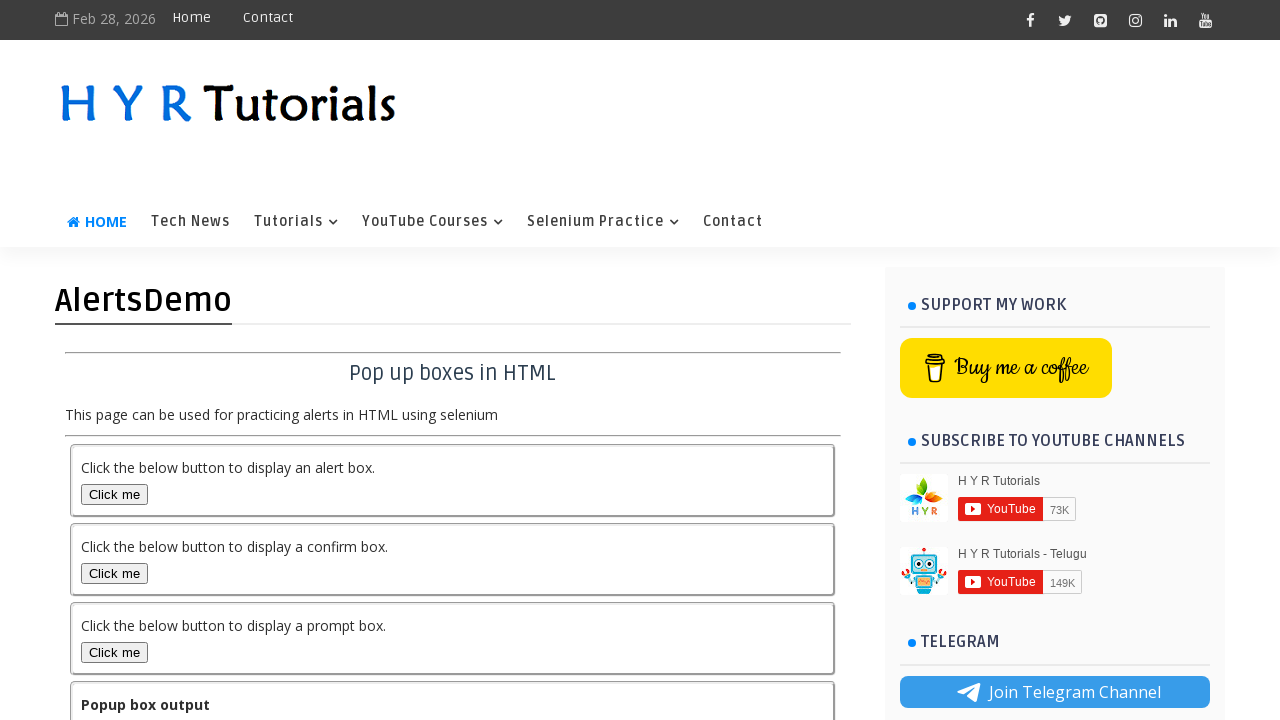

Clicked prompt box button to trigger the alert at (114, 652) on button#promptBox
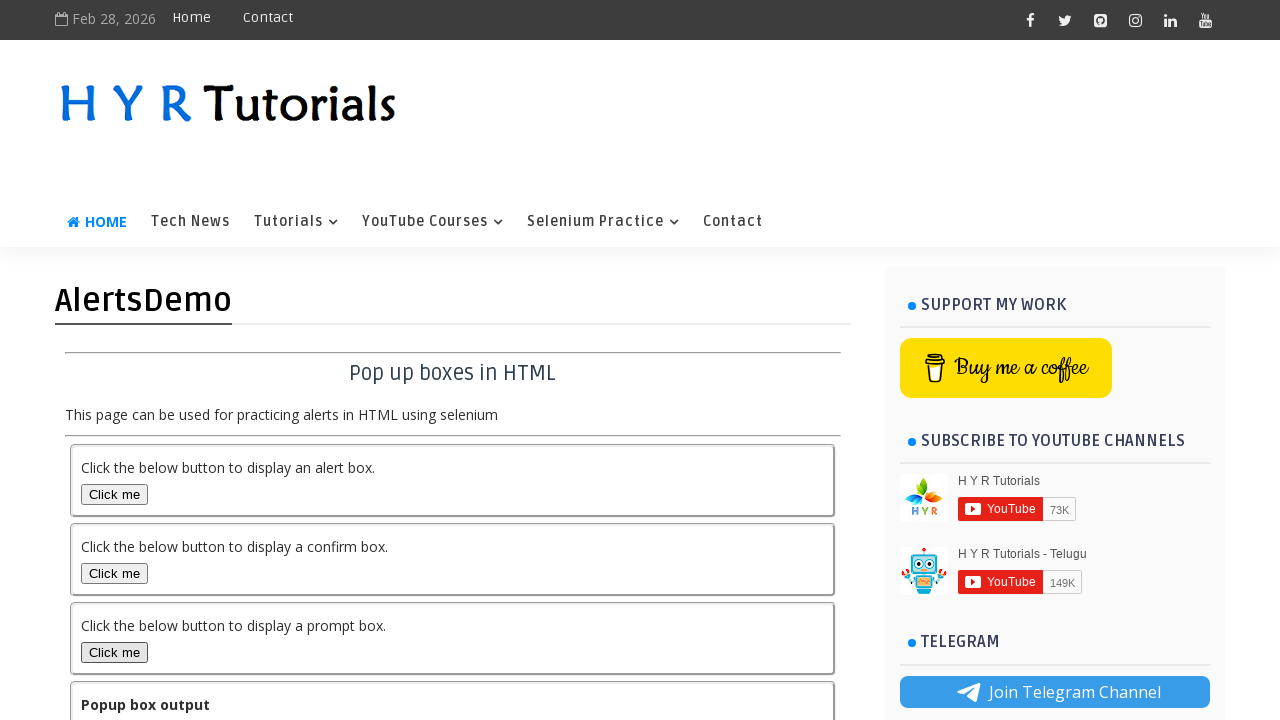

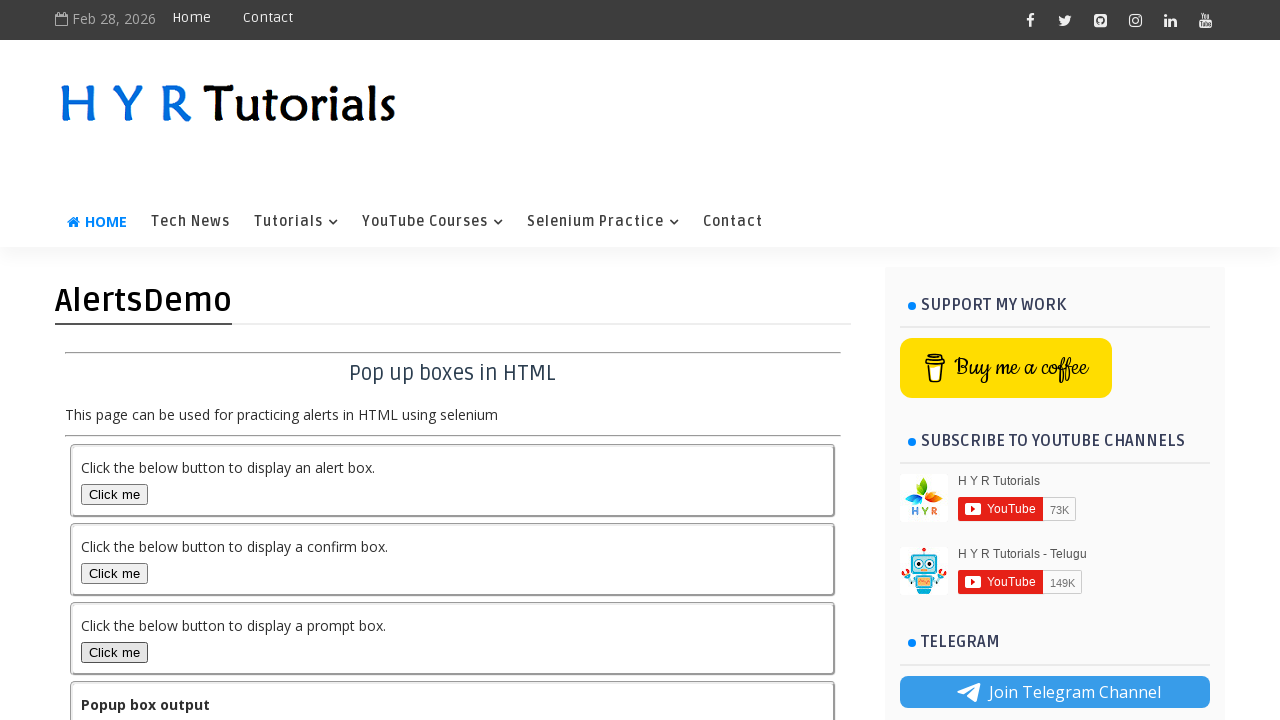